Tests dynamic properties page by clicking on a button that becomes enabled after a delay, and waiting for it to become enabled.

Starting URL: https://demoqa.com/dynamic-properties

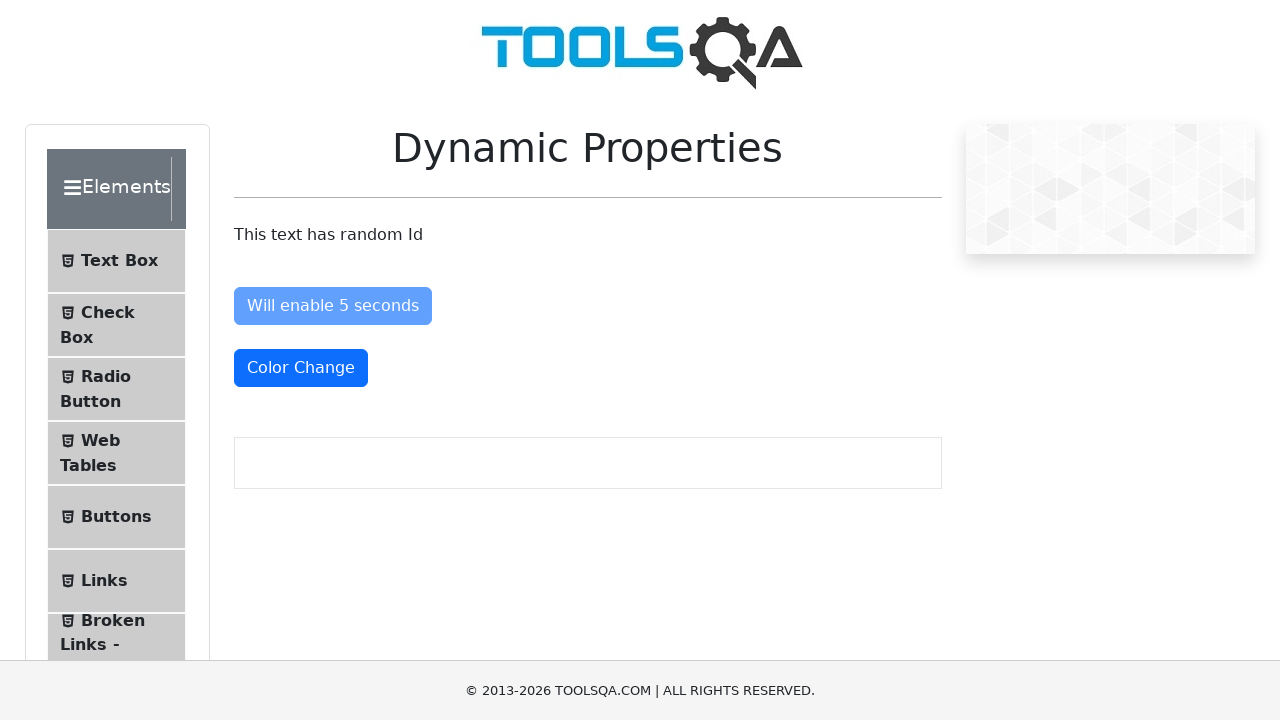

Clicked the 'Enable After' button at (333, 306) on #enableAfter
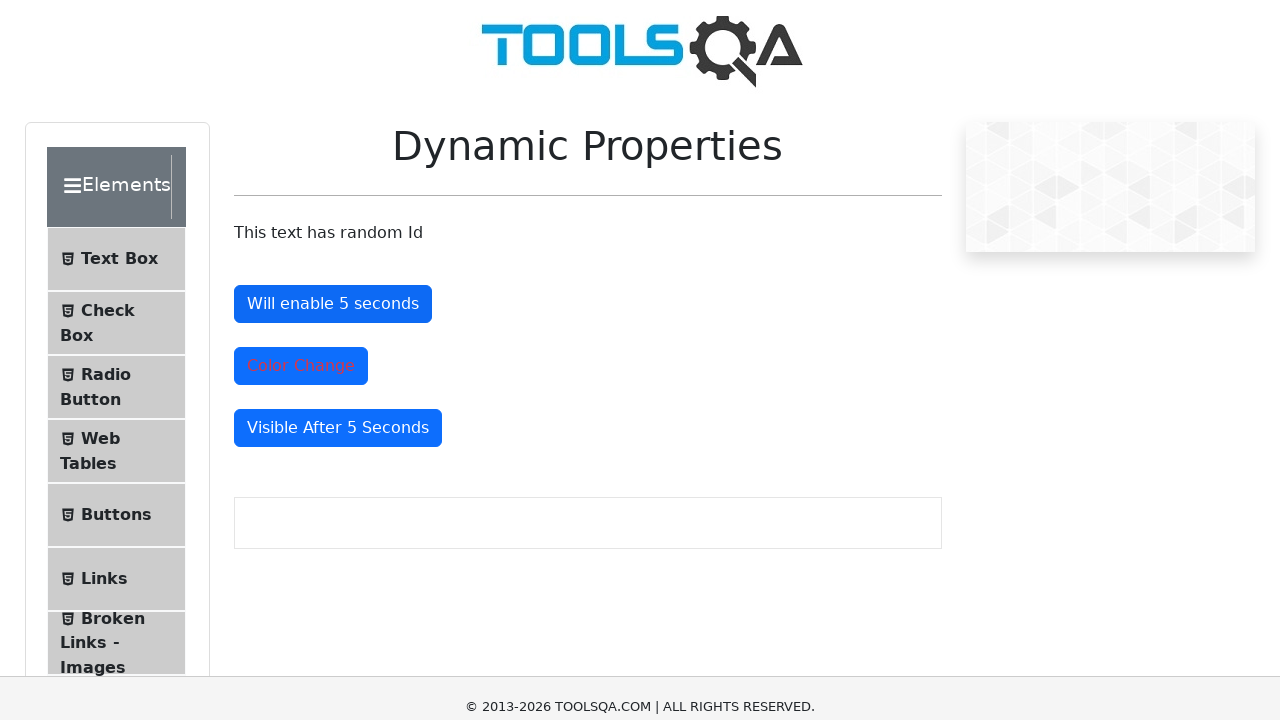

Waited for the 'Enable After' button to become enabled after delay
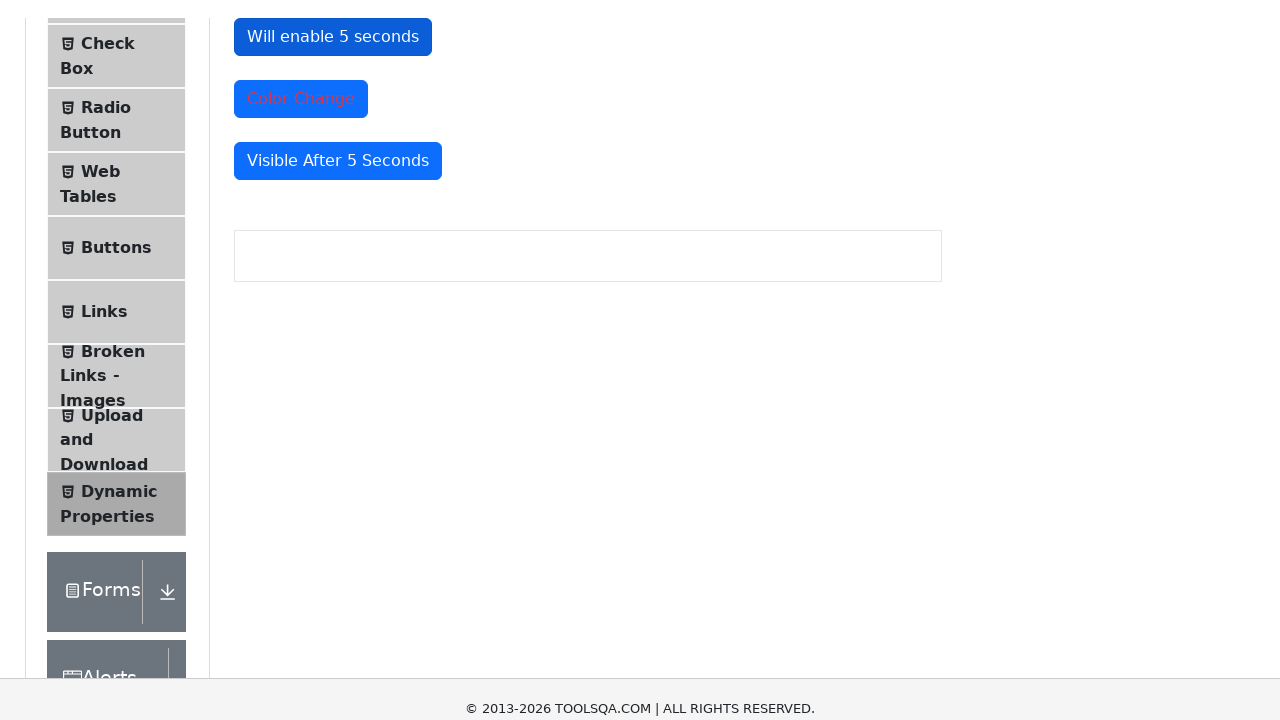

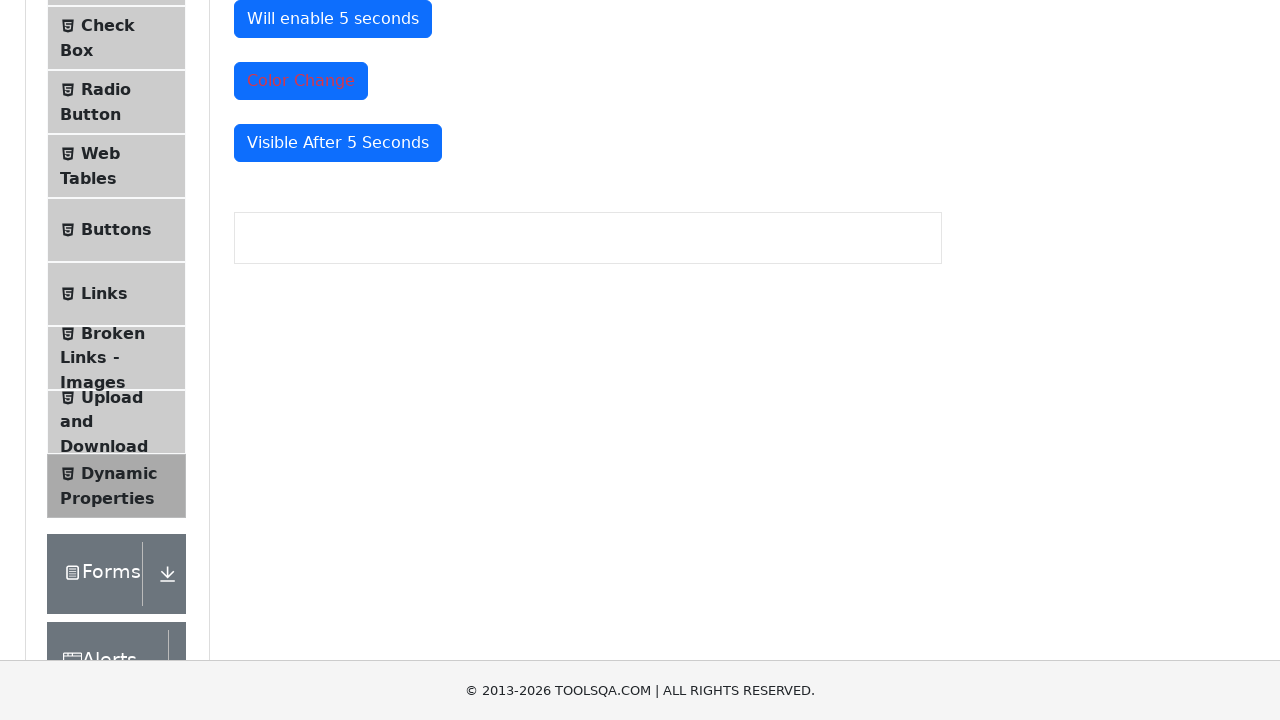